Tests JavaScript alert handling by clicking a button that triggers an alert and then accepting it

Starting URL: https://echoecho.com/javascript4.htm

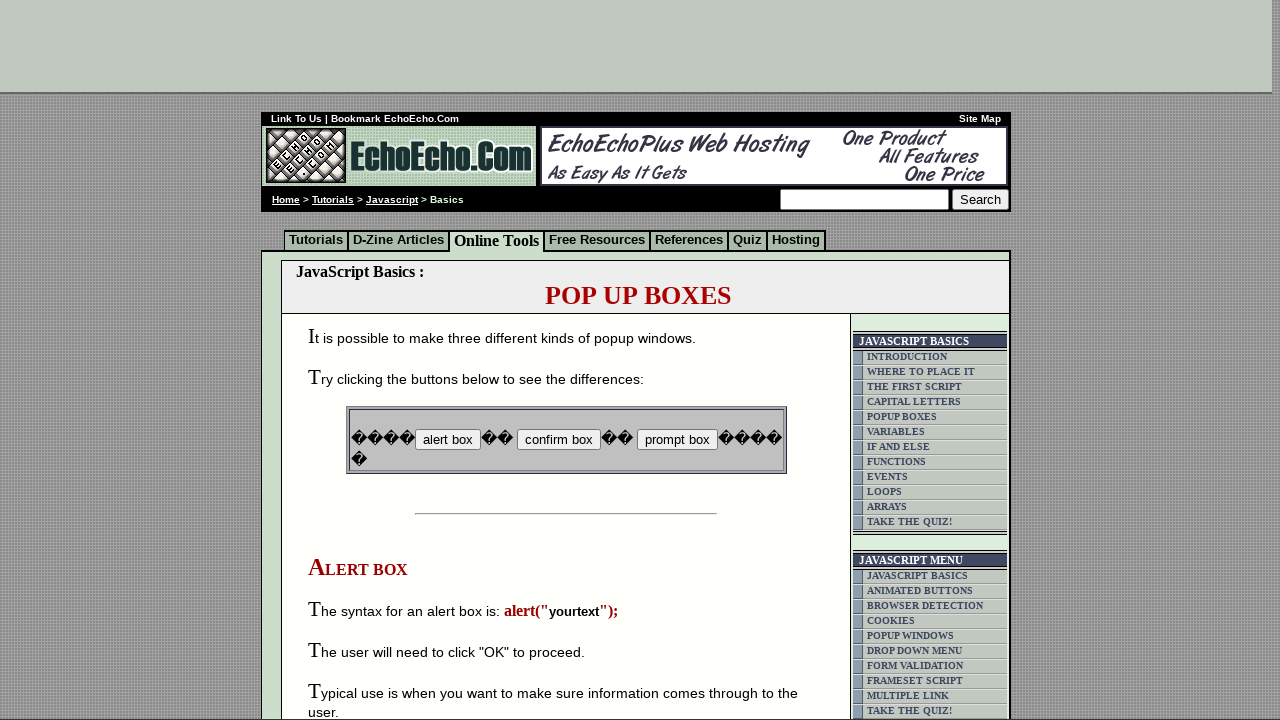

Clicked button to trigger JavaScript alert at (558, 440) on input[name='B2']
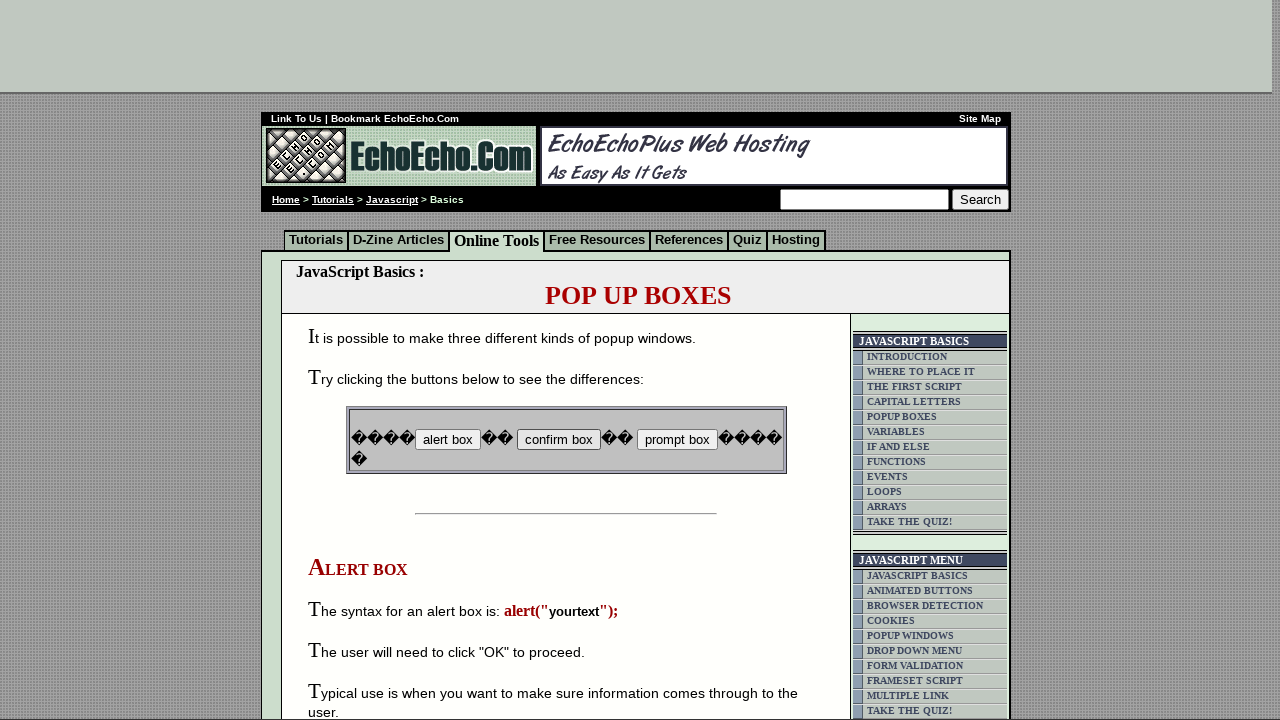

Set up dialog handler to accept alerts
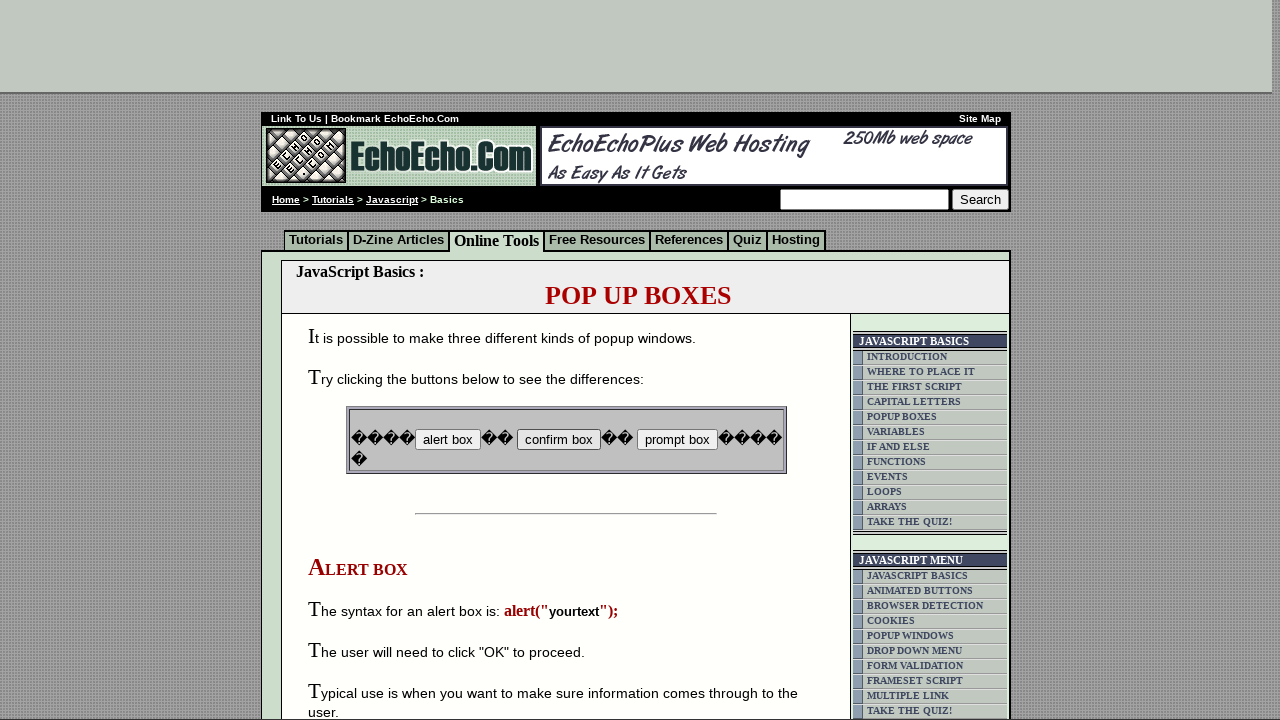

Clicked button again to trigger JavaScript alert at (558, 440) on input[name='B2']
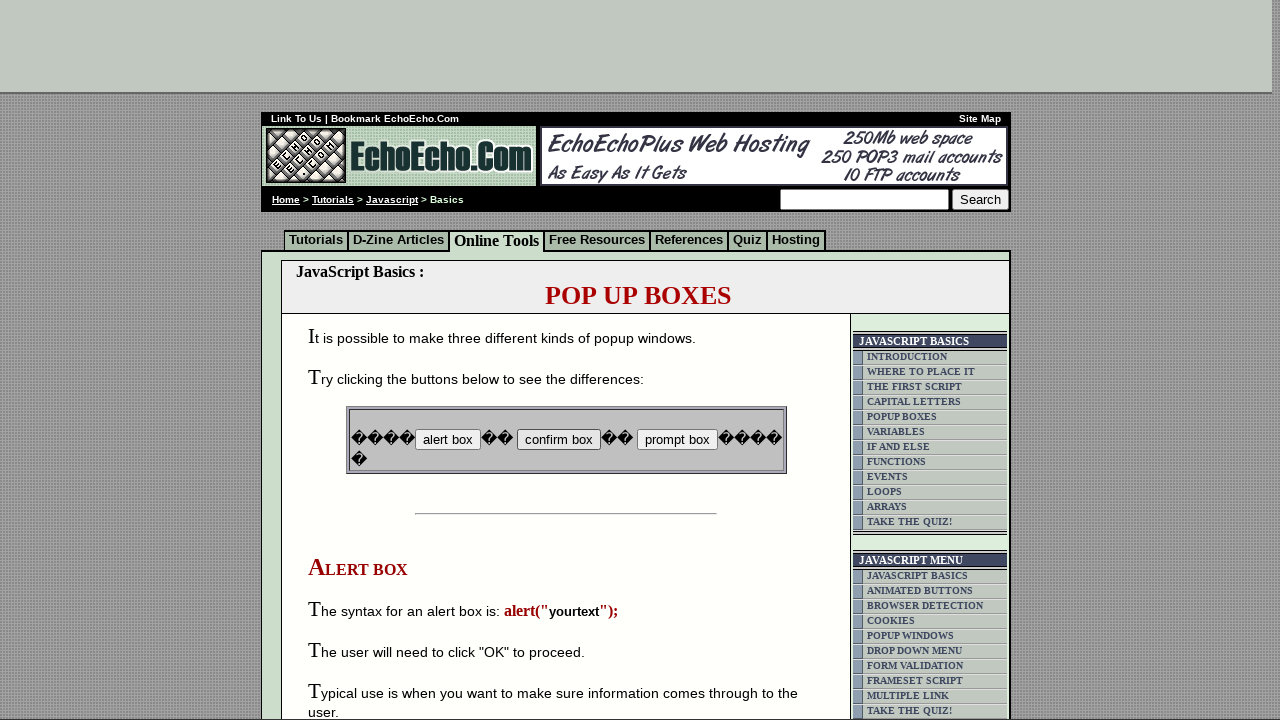

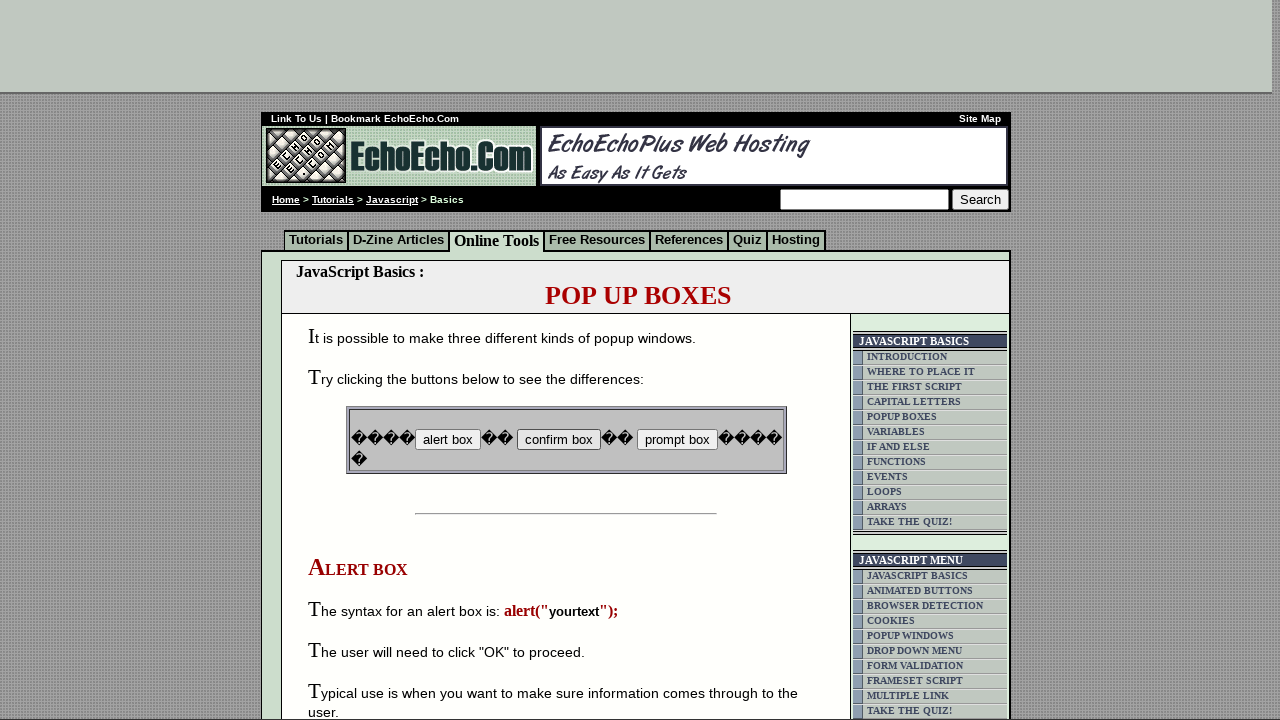